Tests dynamic loading functionality by clicking a start button and waiting for dynamically loaded content to appear

Starting URL: https://the-internet.herokuapp.com/dynamic_loading/1

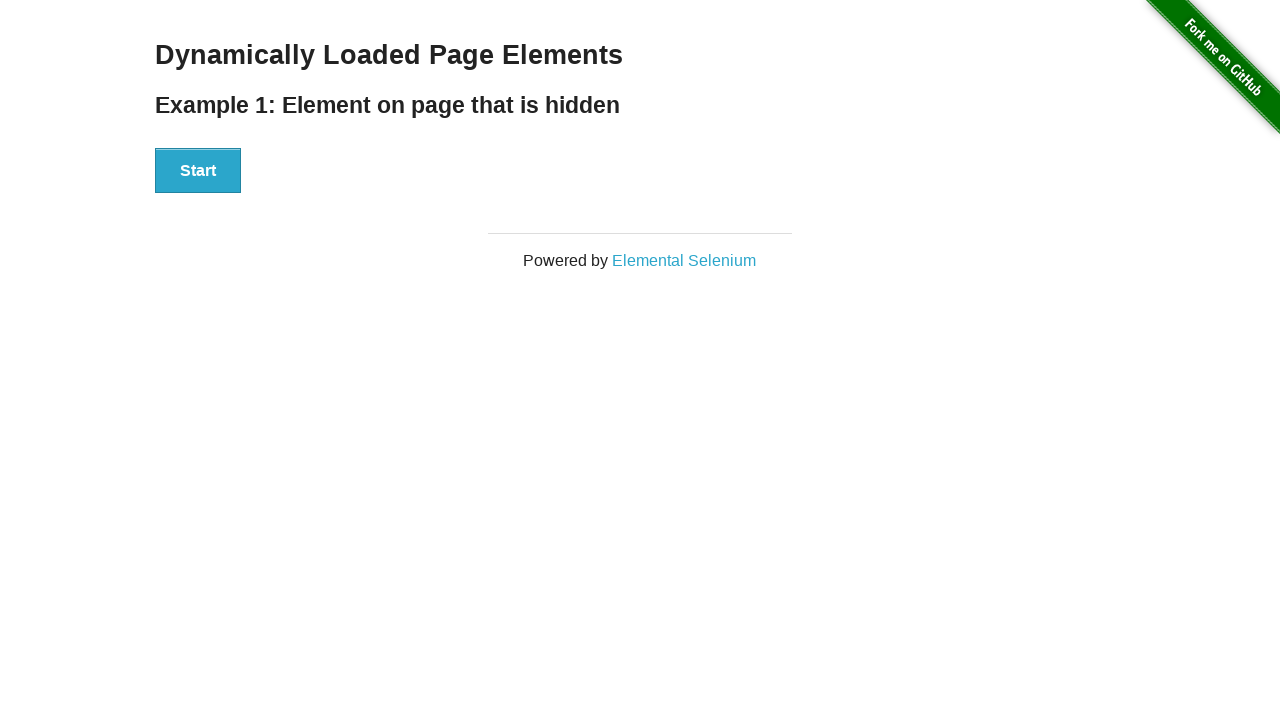

Clicked start button to trigger dynamic loading at (198, 171) on xpath=//div[@id='start']/button
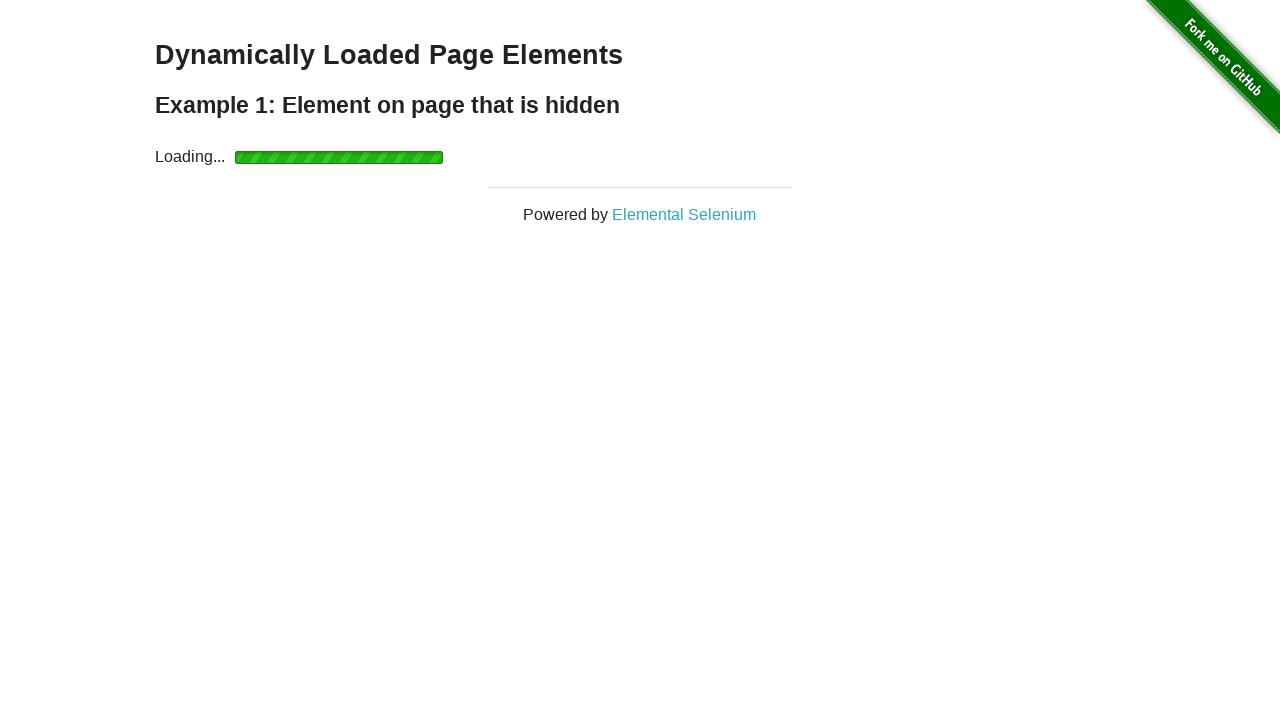

Waited for dynamically loaded content to appear
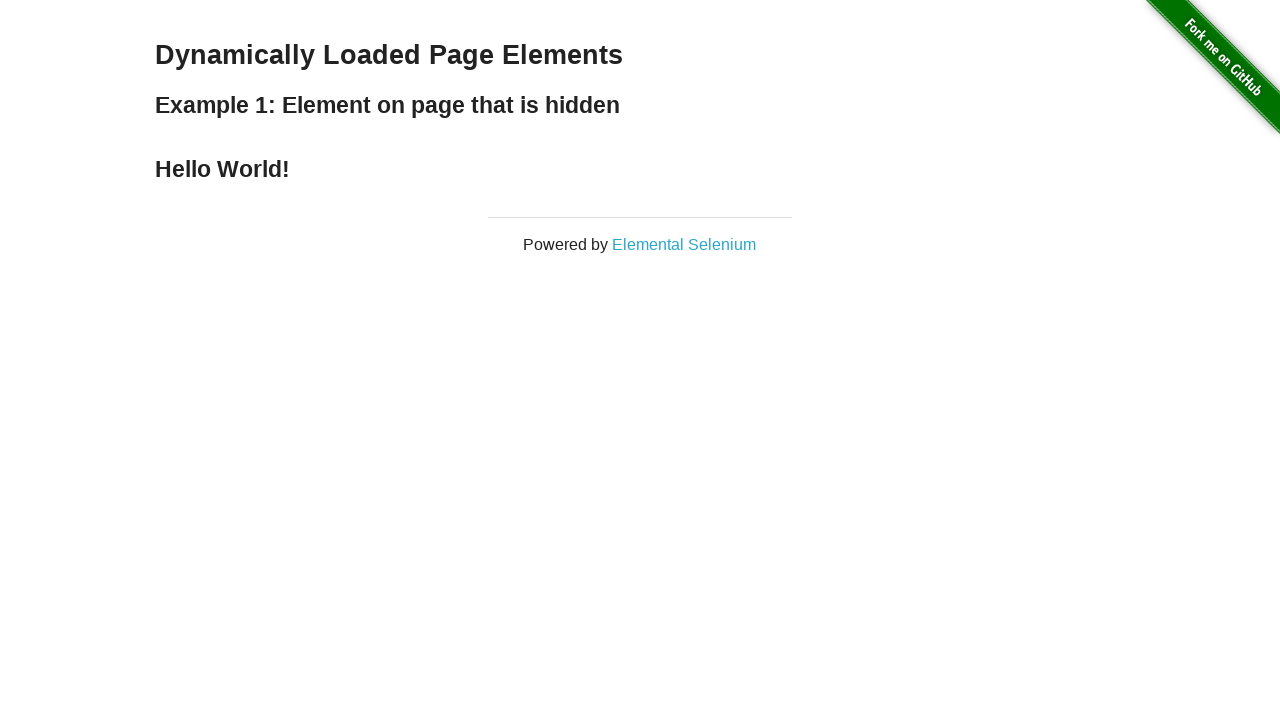

Located the finish element with loaded content
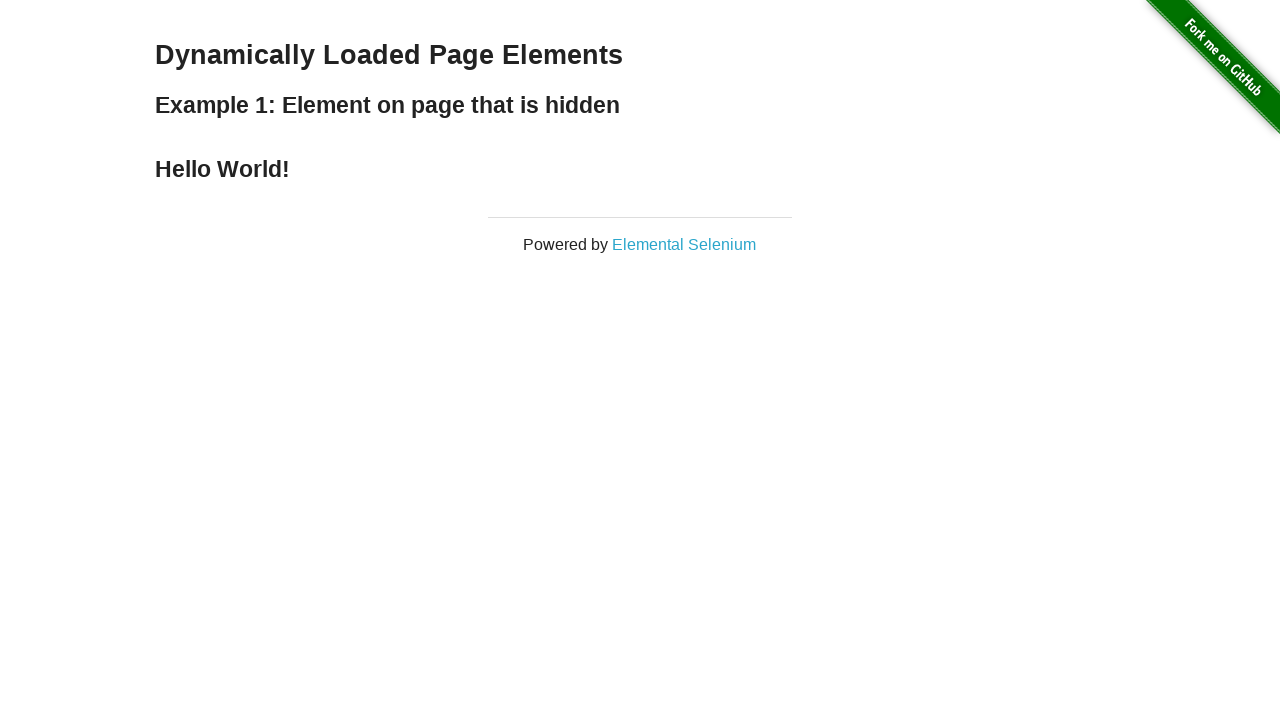

Verified that loaded text content equals 'Hello World!'
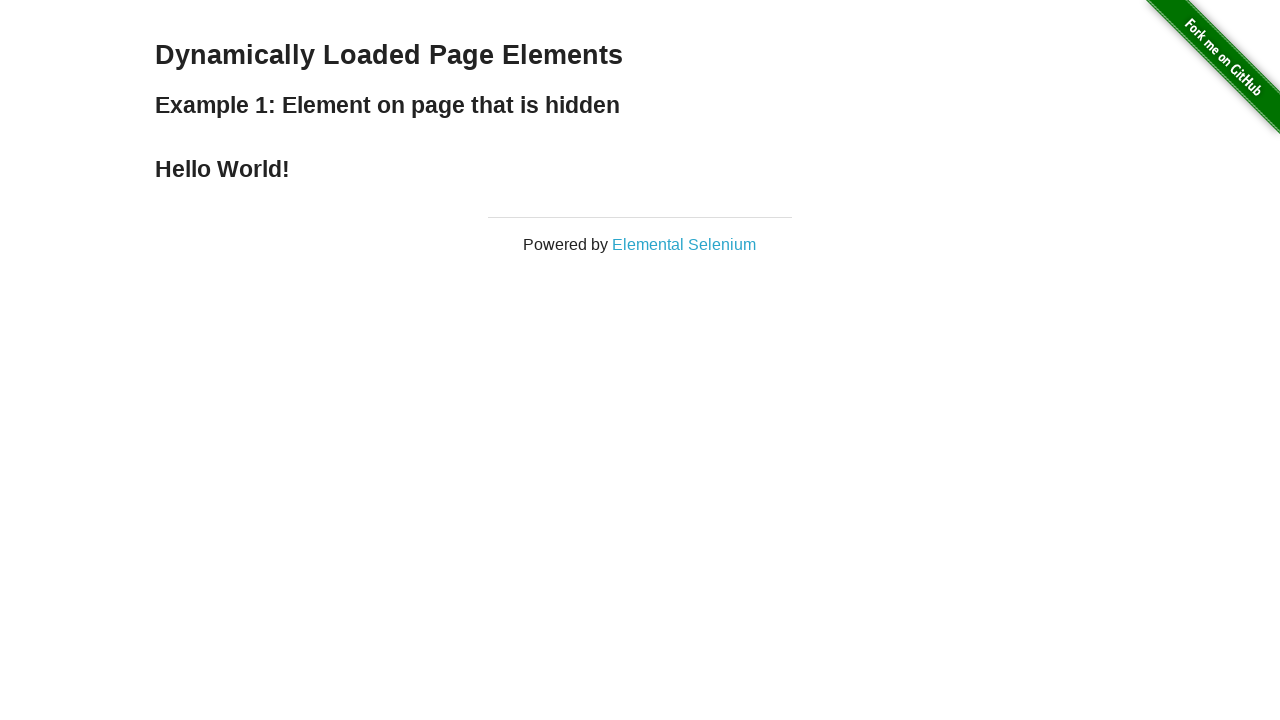

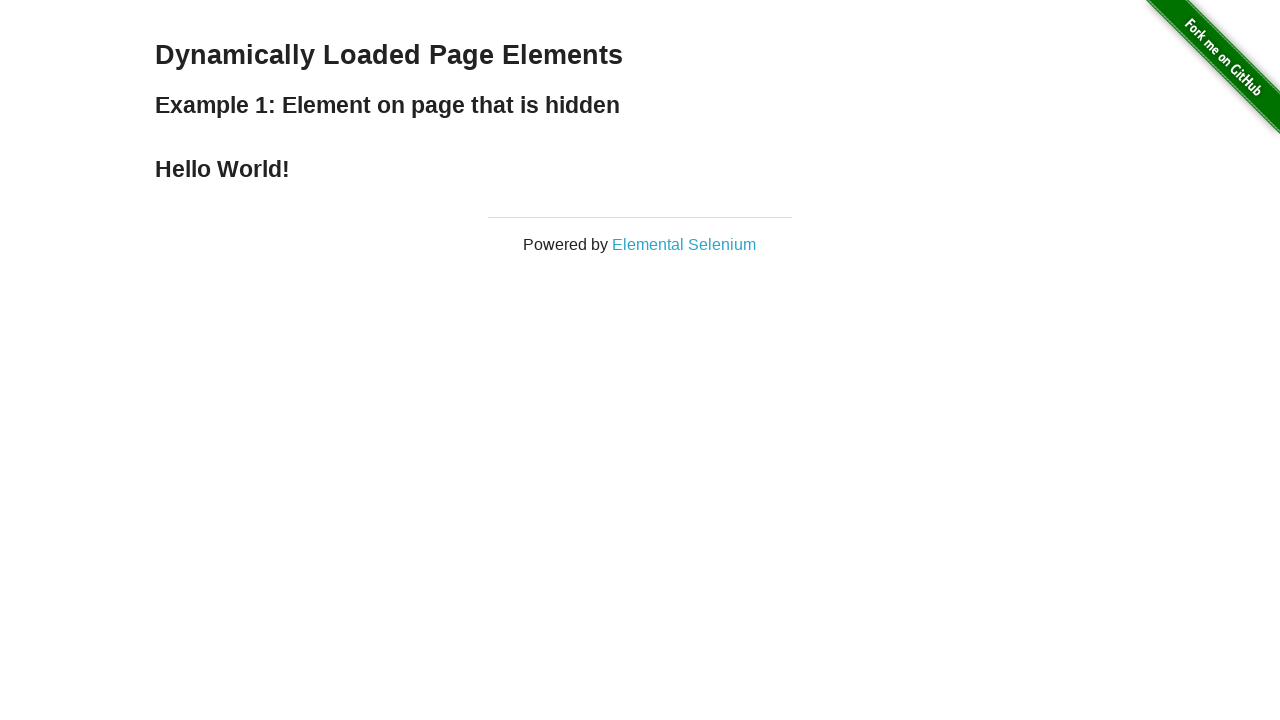